Tests JavaScript prompt dialog by clicking a button to trigger it, entering text into the prompt, and accepting it

Starting URL: http://the-internet.herokuapp.com/javascript_alerts

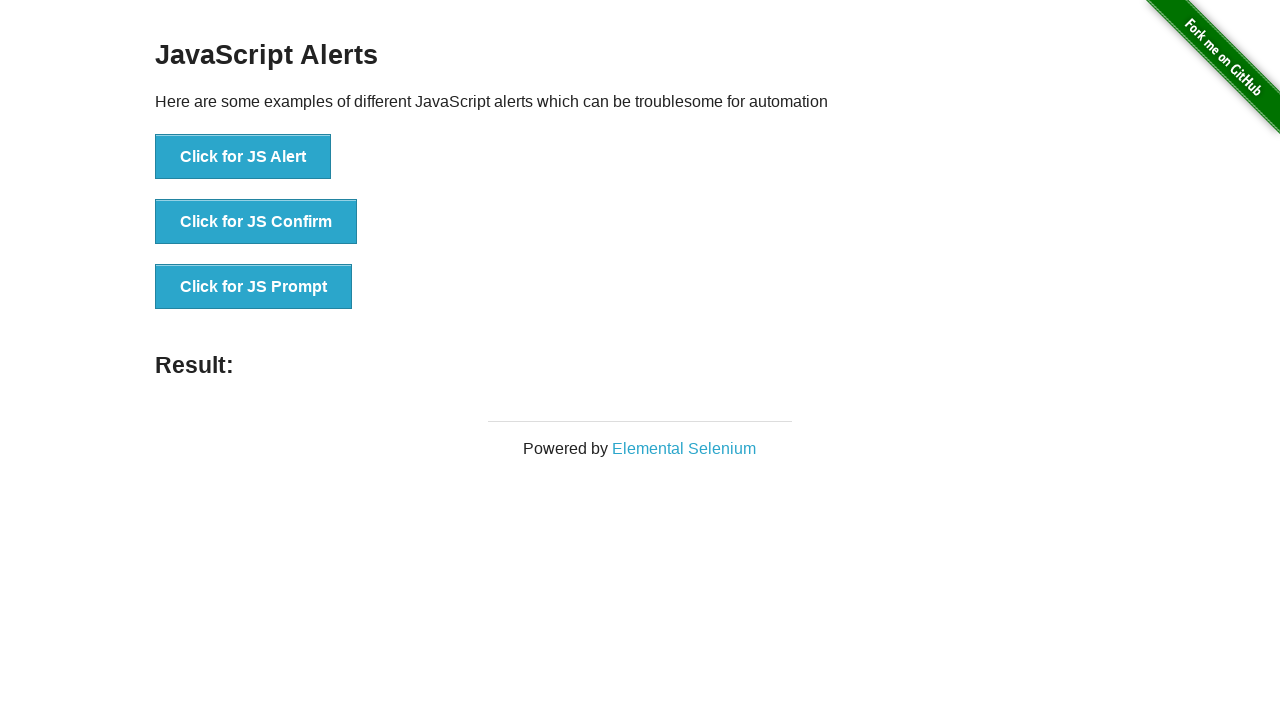

Set up dialog handler to accept prompt with text 'Everything is OK!'
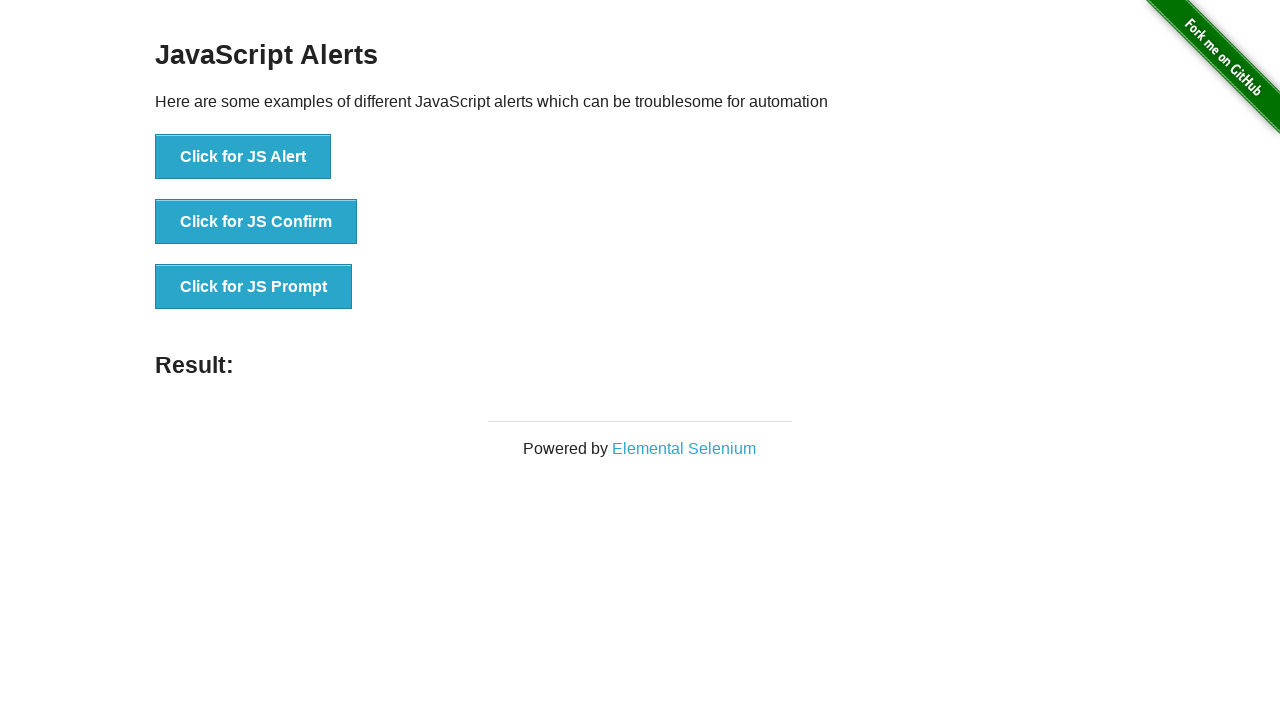

Clicked button to trigger JavaScript prompt dialog at (254, 287) on xpath=//button[. = 'Click for JS Prompt']
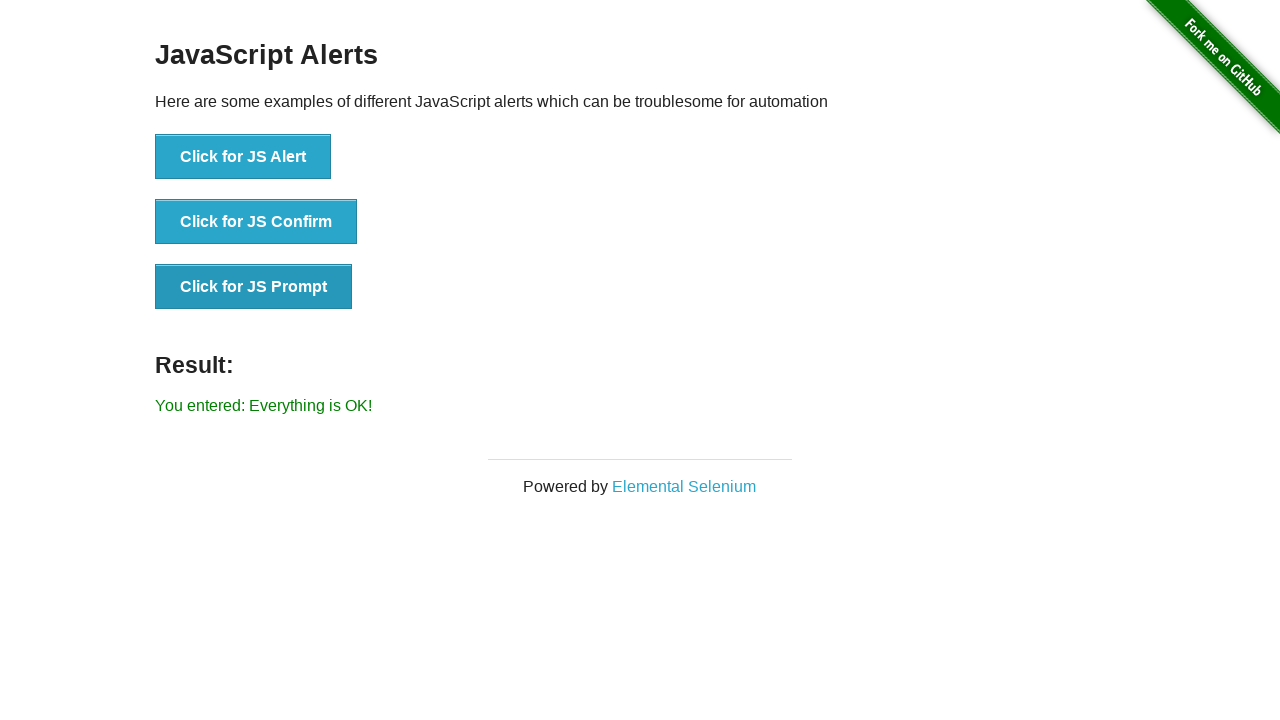

Prompt dialog result element appeared on page
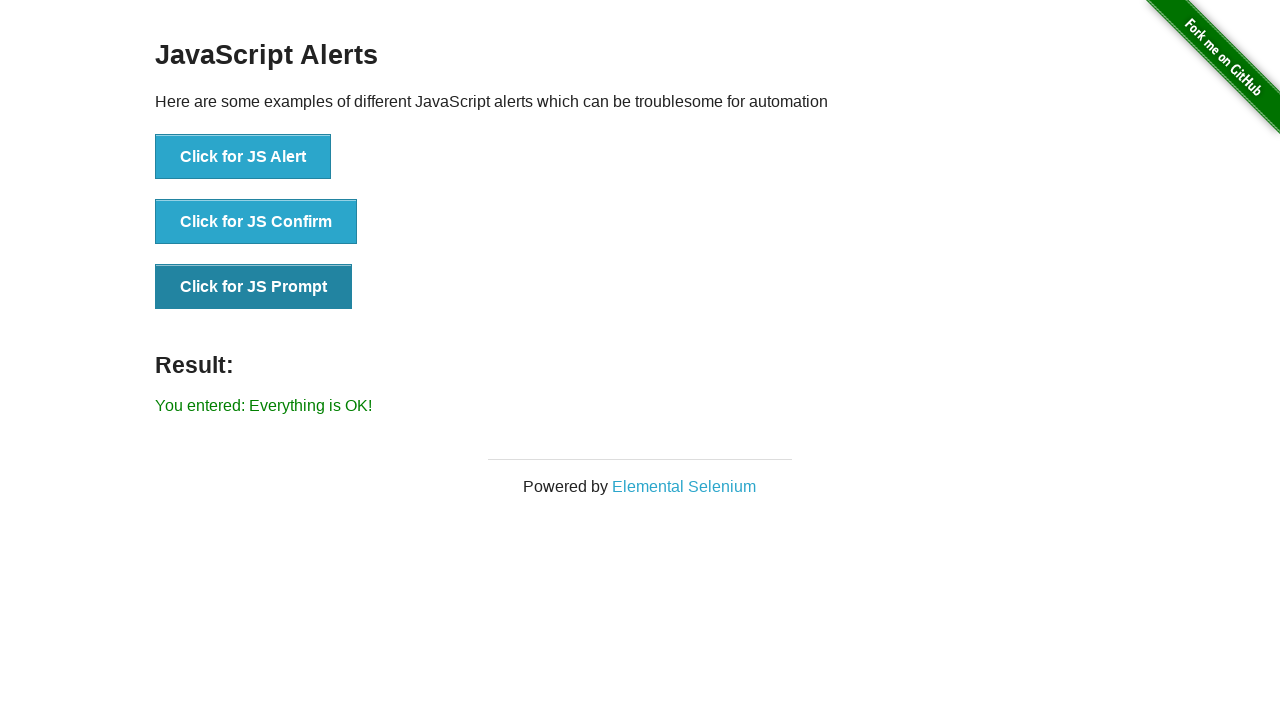

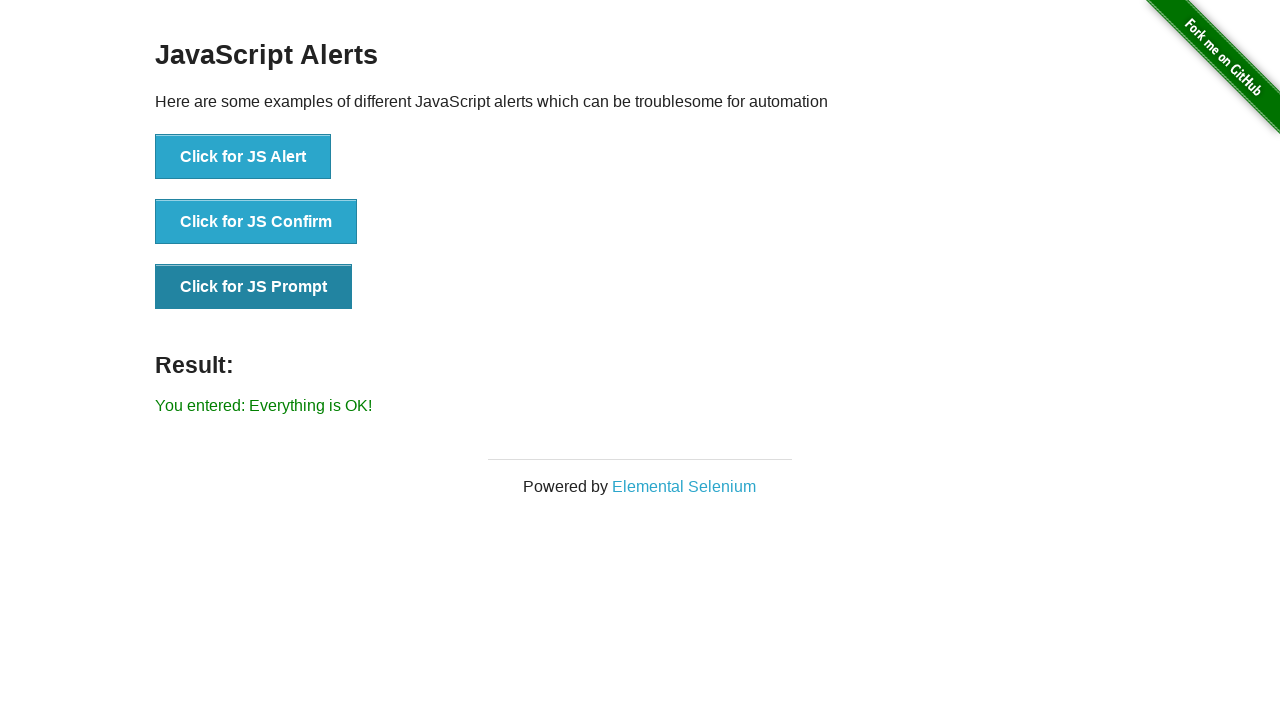